Navigates to an SVG map of New Zealand, finds all region paths in the SVG, and clicks on the Wellington region.

Starting URL: https://www.amcharts.com/svg-maps/?map=newZealand

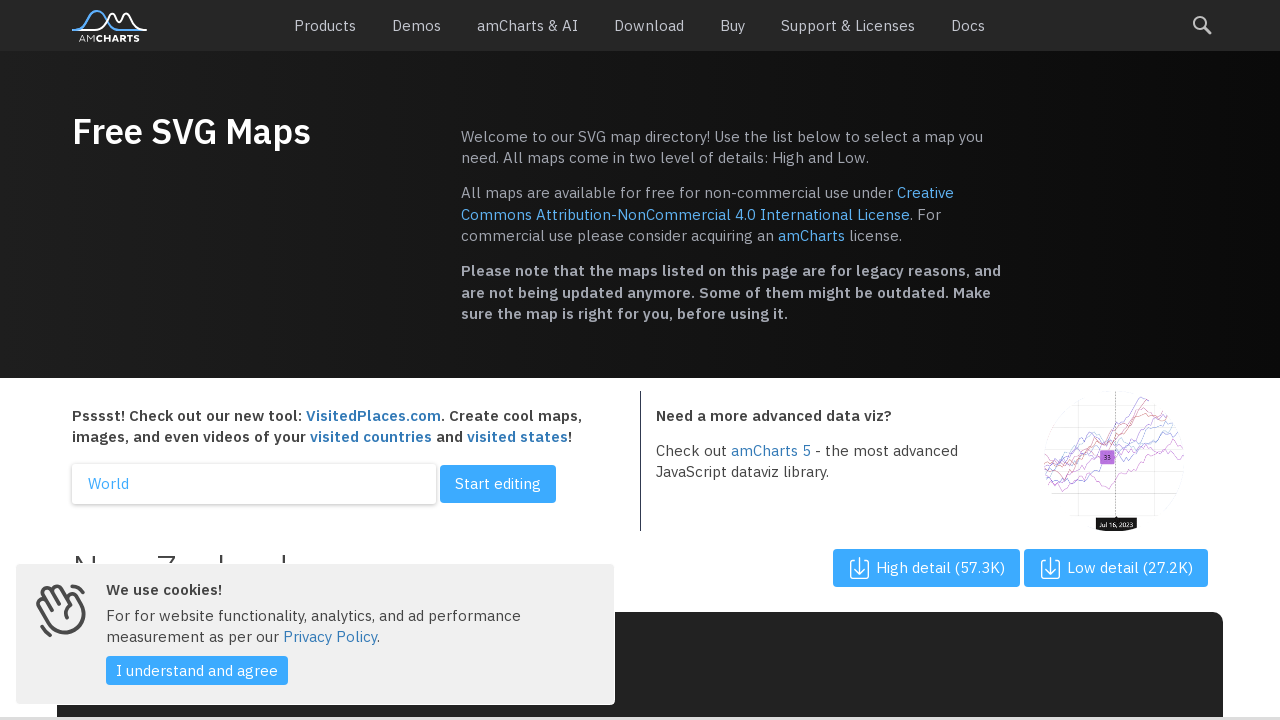

Navigated to SVG map of New Zealand
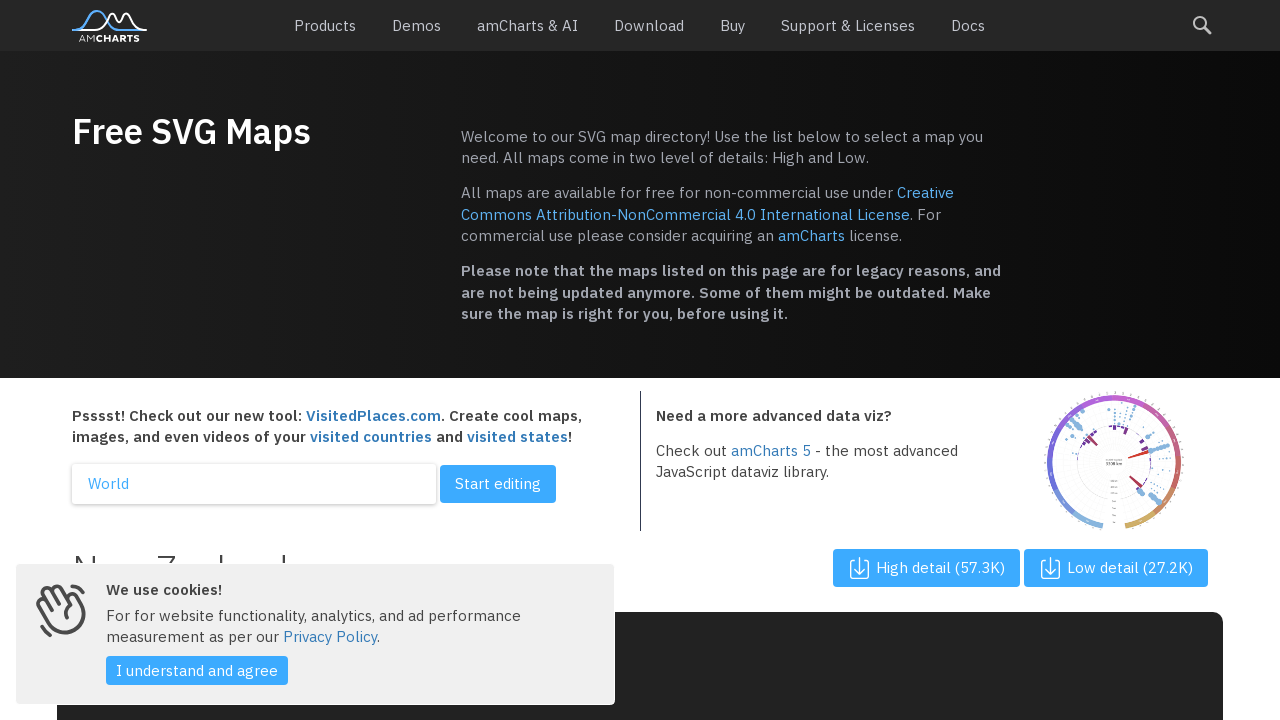

SVG map loaded
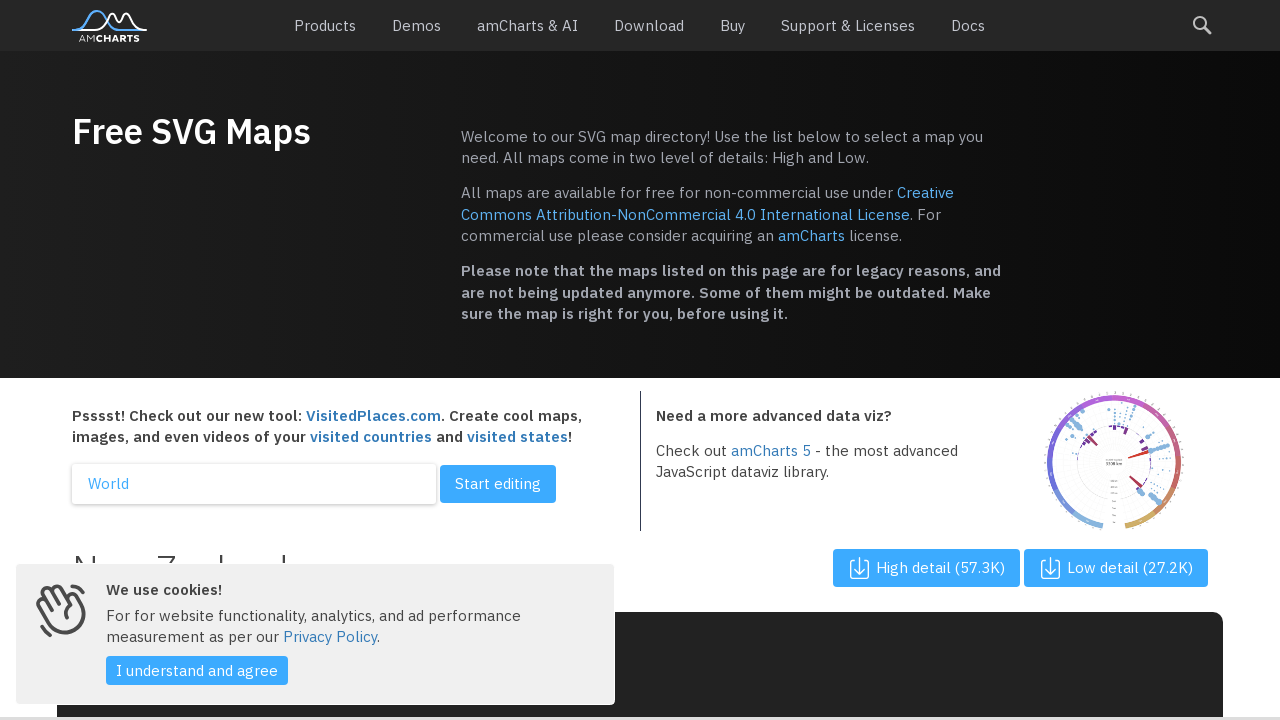

Found all region paths in SVG map
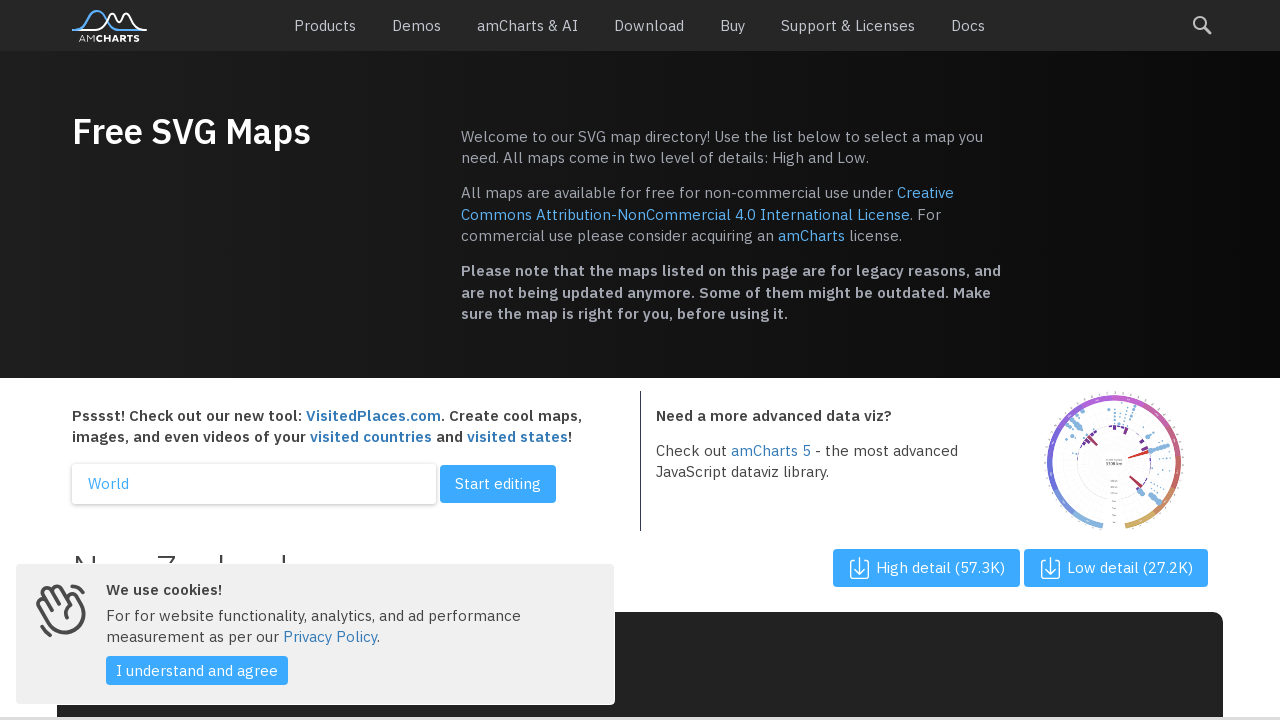

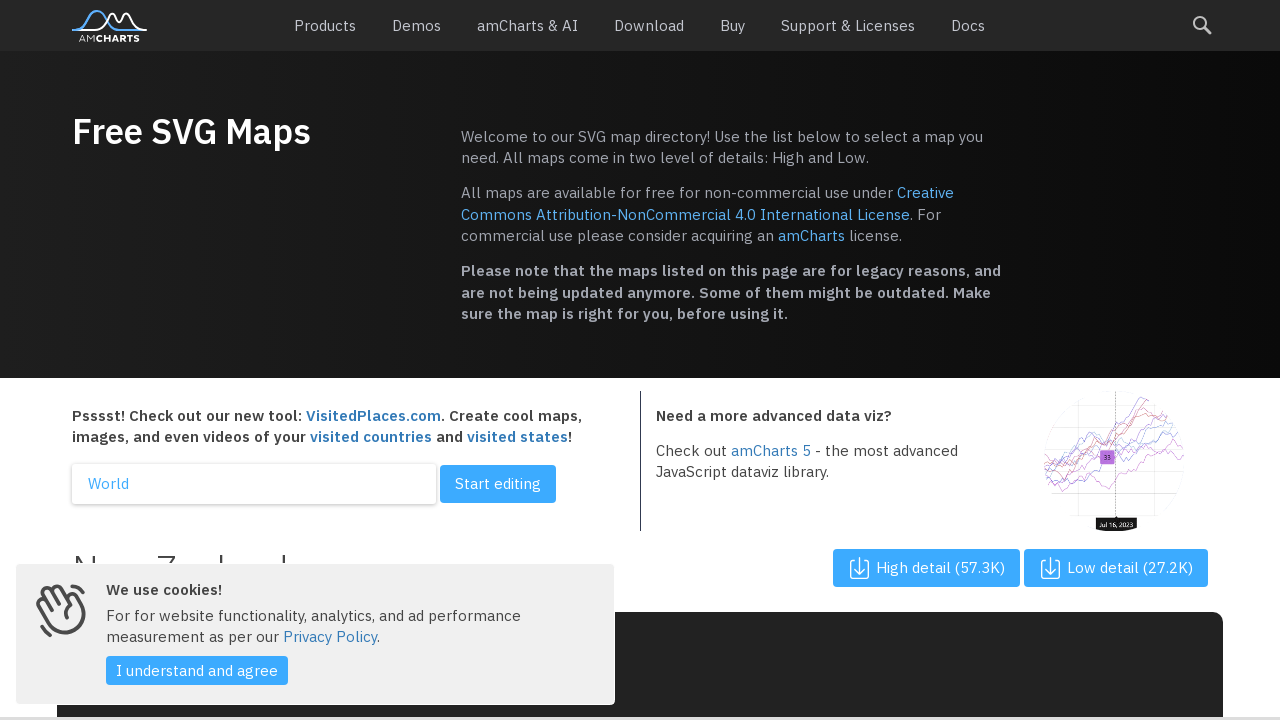